Tests checkbox interaction by selecting three different checkboxes using various locator strategies

Starting URL: https://formy-project.herokuapp.com/checkbox

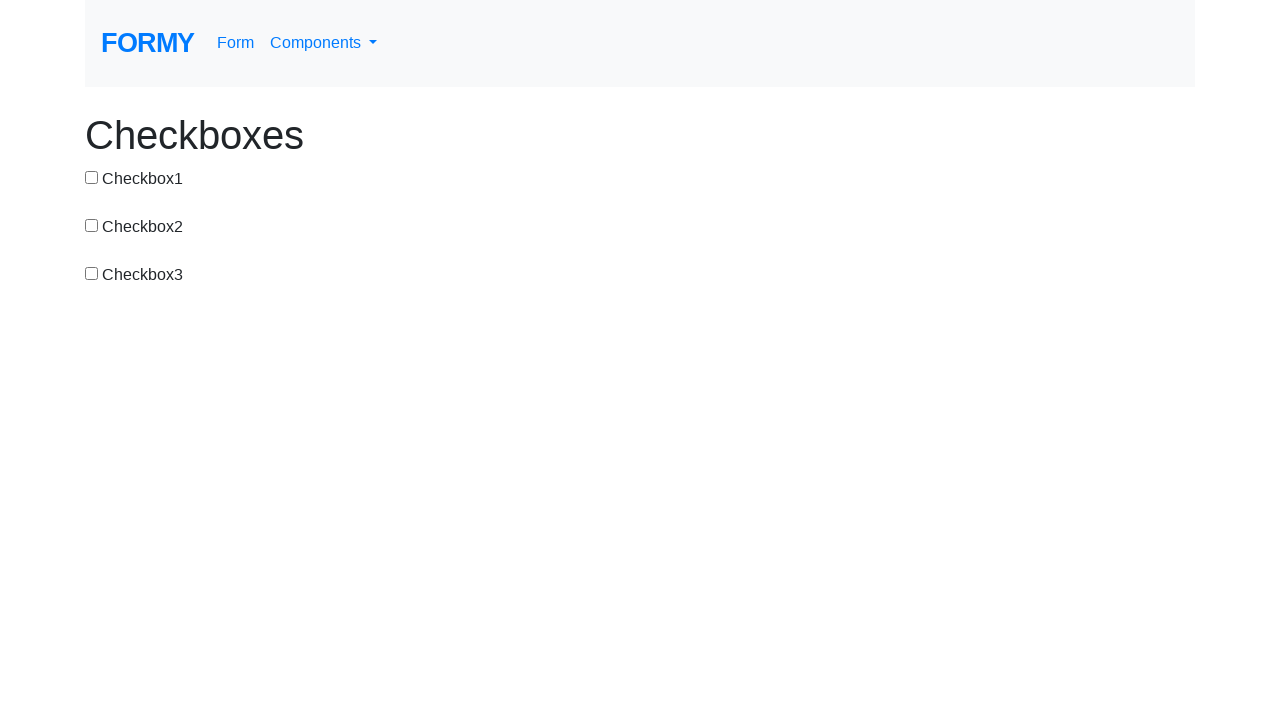

Clicked first checkbox using id selector at (92, 177) on #checkbox-1
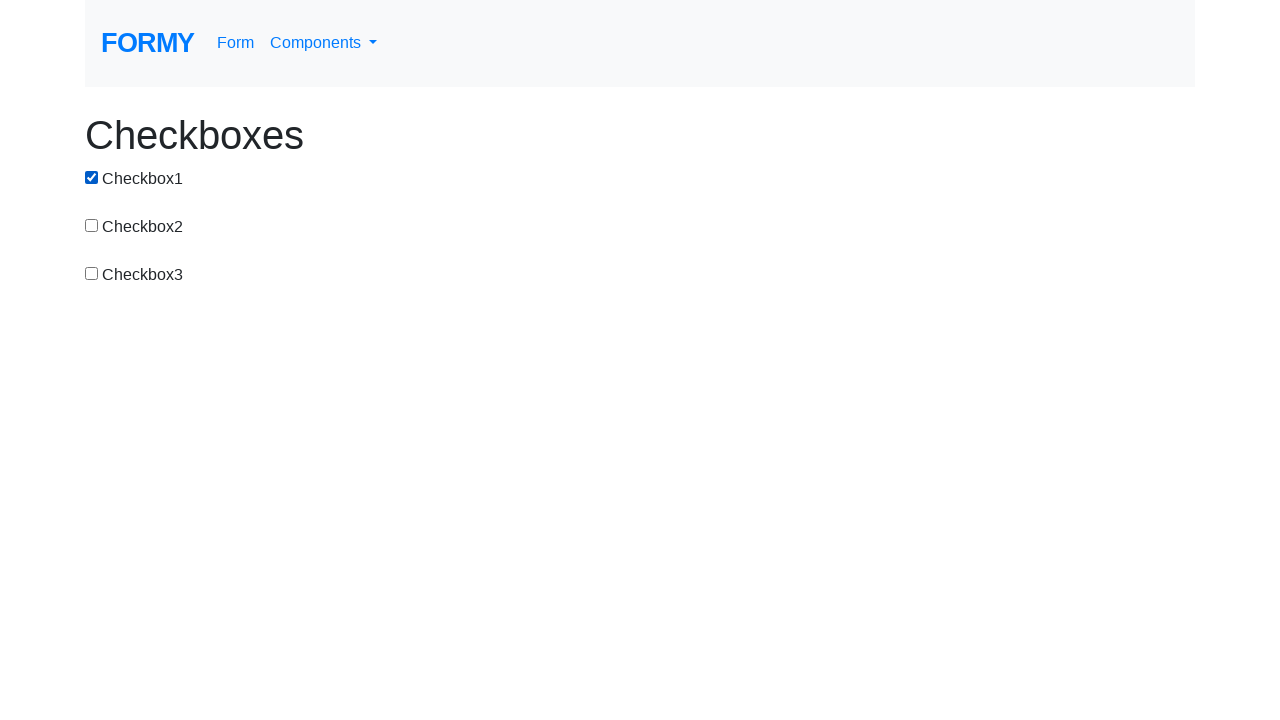

Clicked second checkbox using CSS selector at (92, 225) on input[value='checkbox-2']
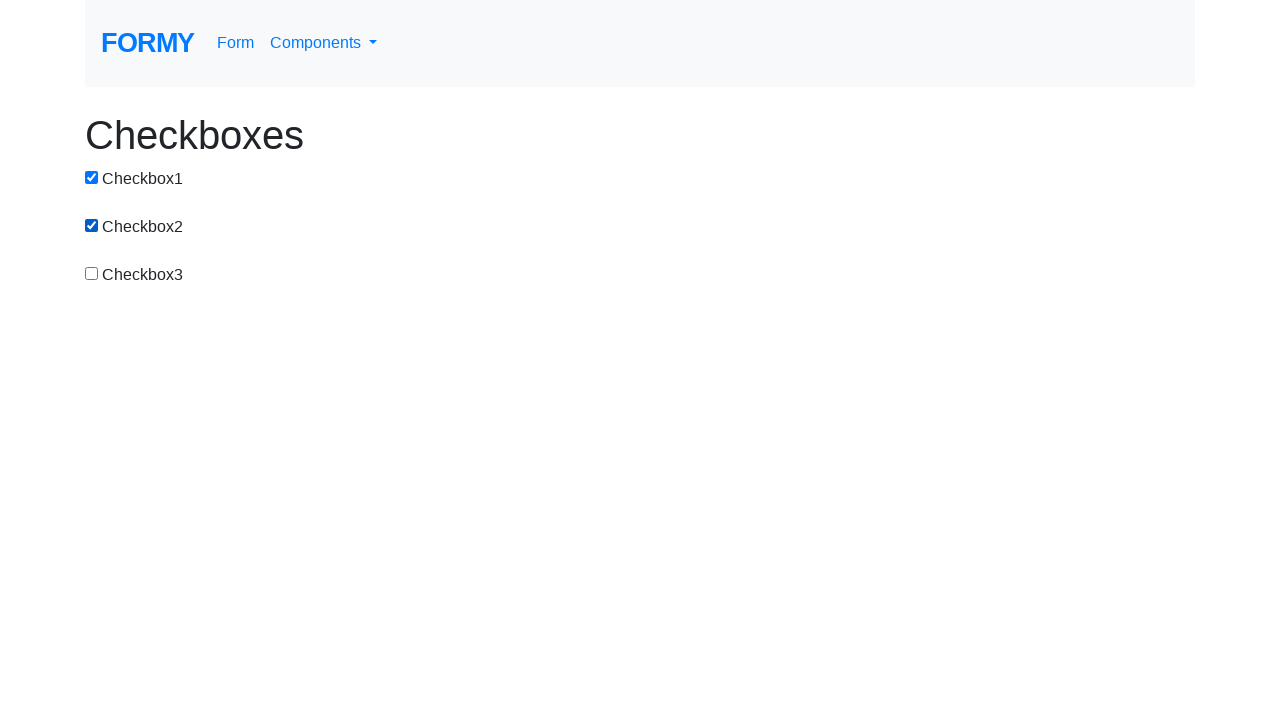

Clicked third checkbox using id selector at (92, 273) on #checkbox-3
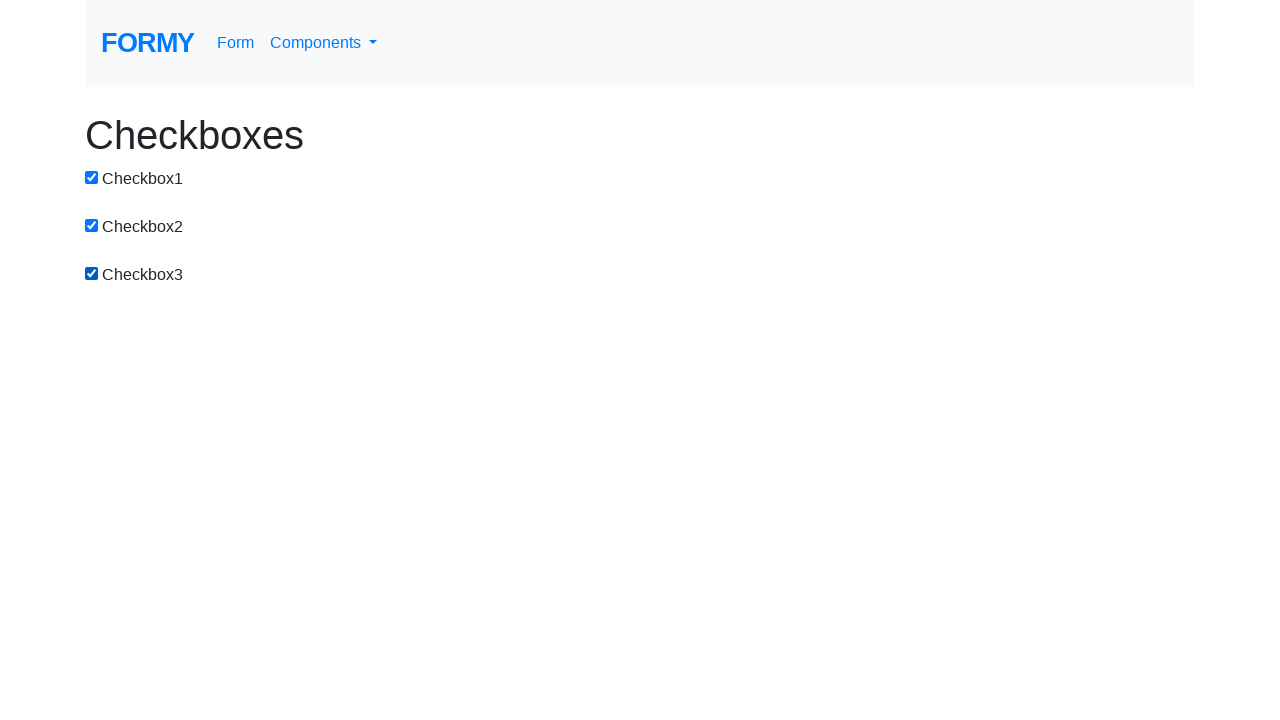

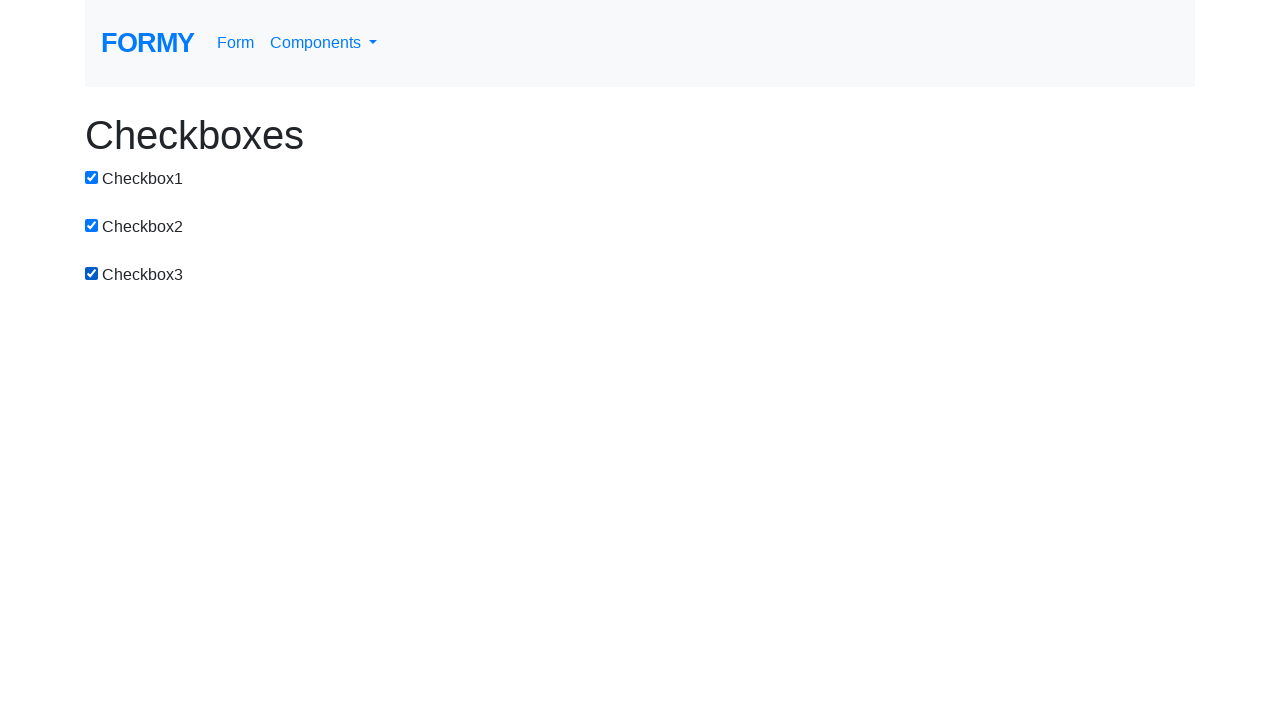